Tests multi-select dropdown functionality by selecting all available options in the dropdown, then deselecting one option by index, and finally deselecting all options.

Starting URL: https://syntaxprojects.com/basic-select-dropdown-demo.php

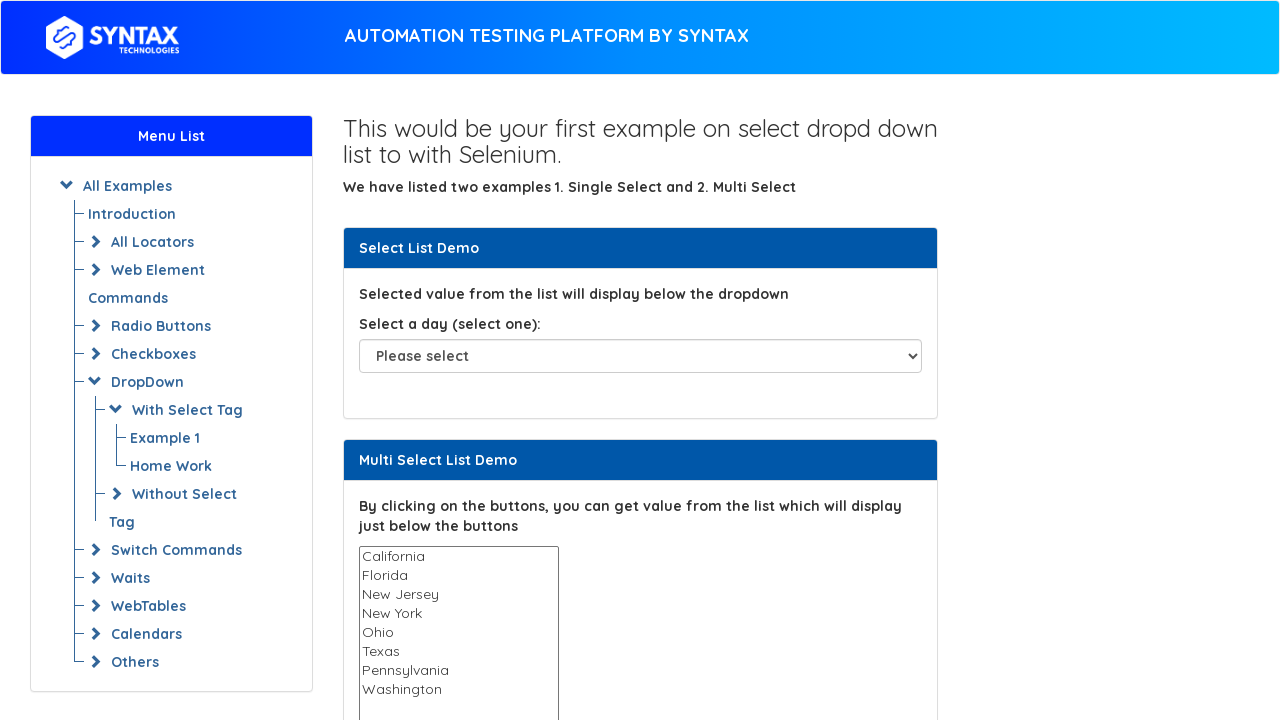

Multi-select dropdown element is visible
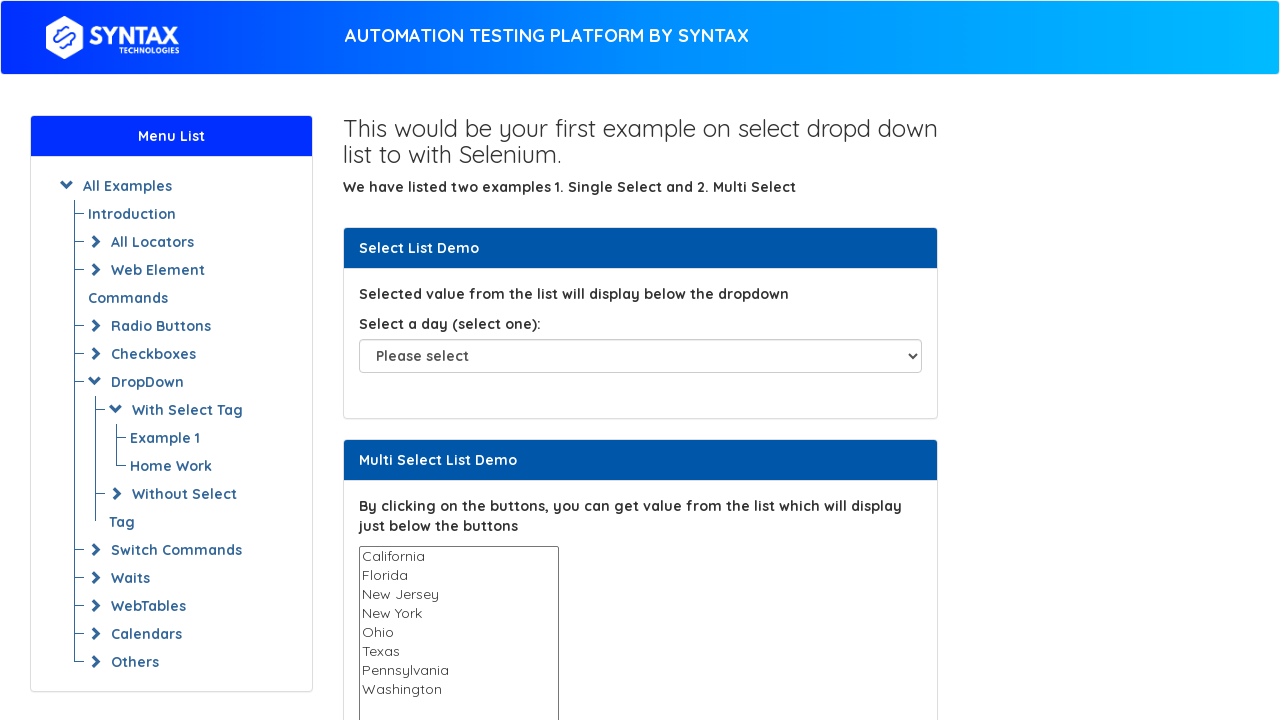

Located multi-select dropdown element
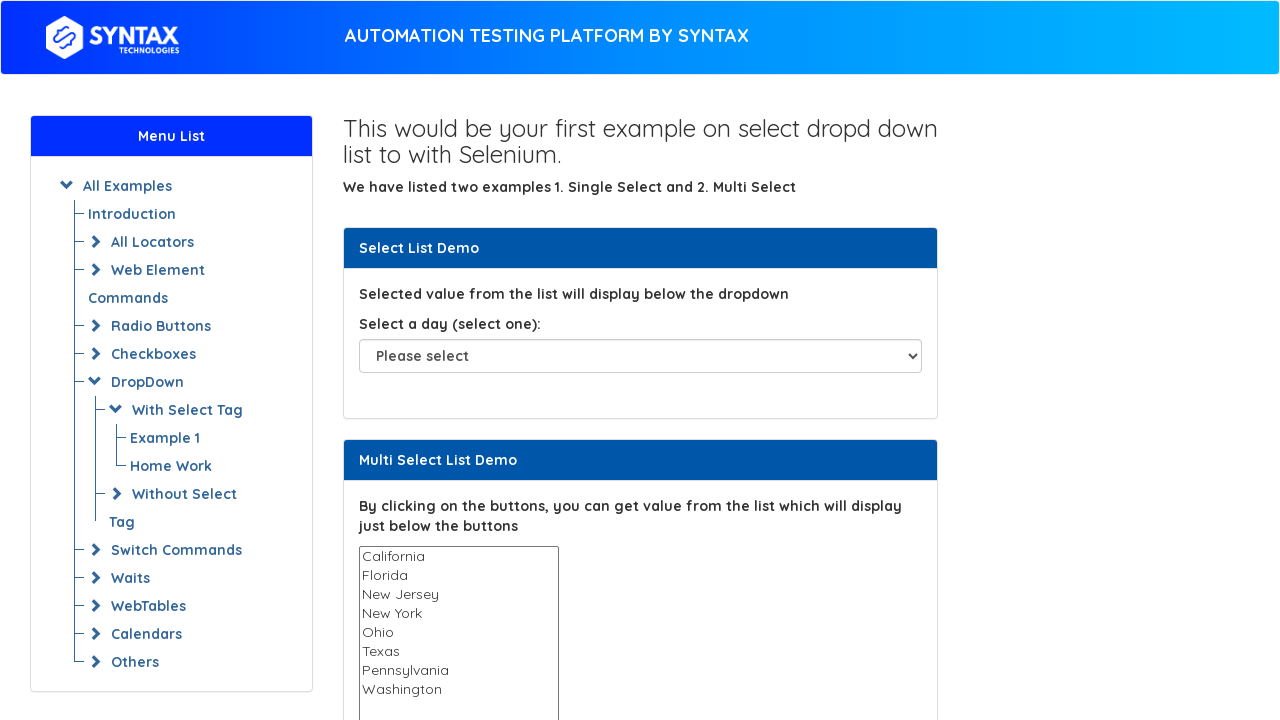

Retrieved all 8 options from the dropdown
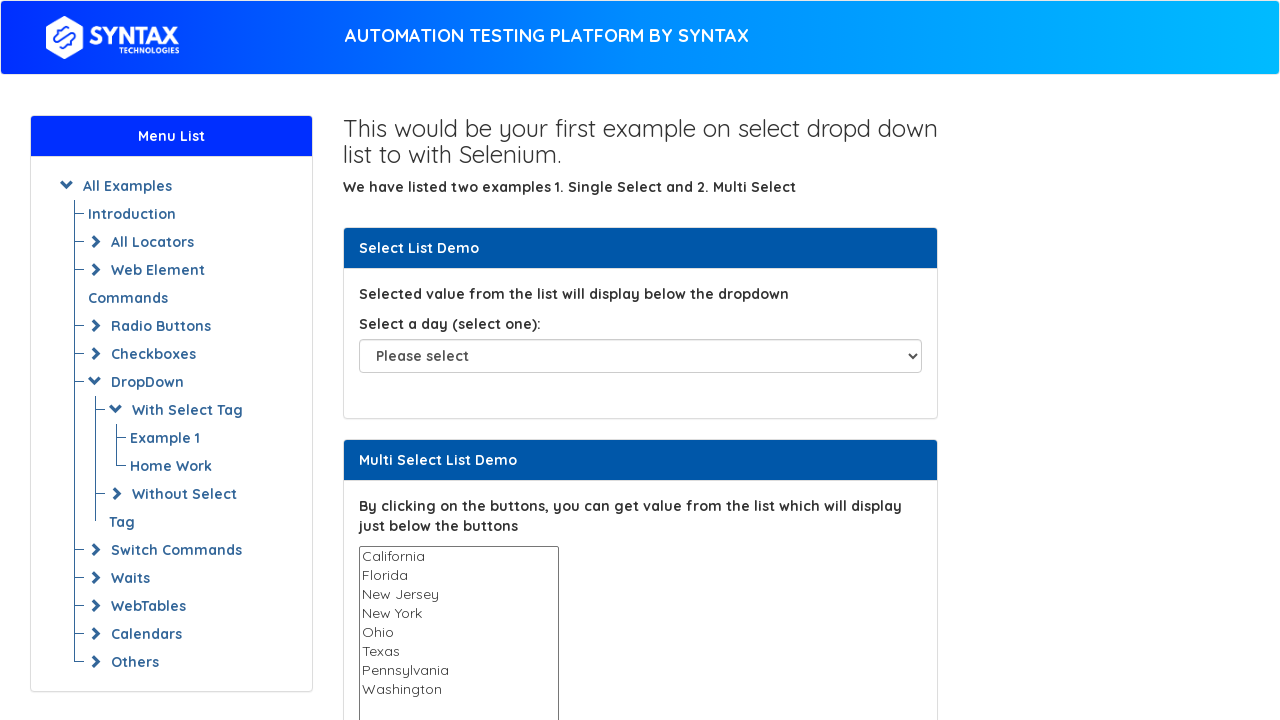

Selected option: 'California' on #multi-select
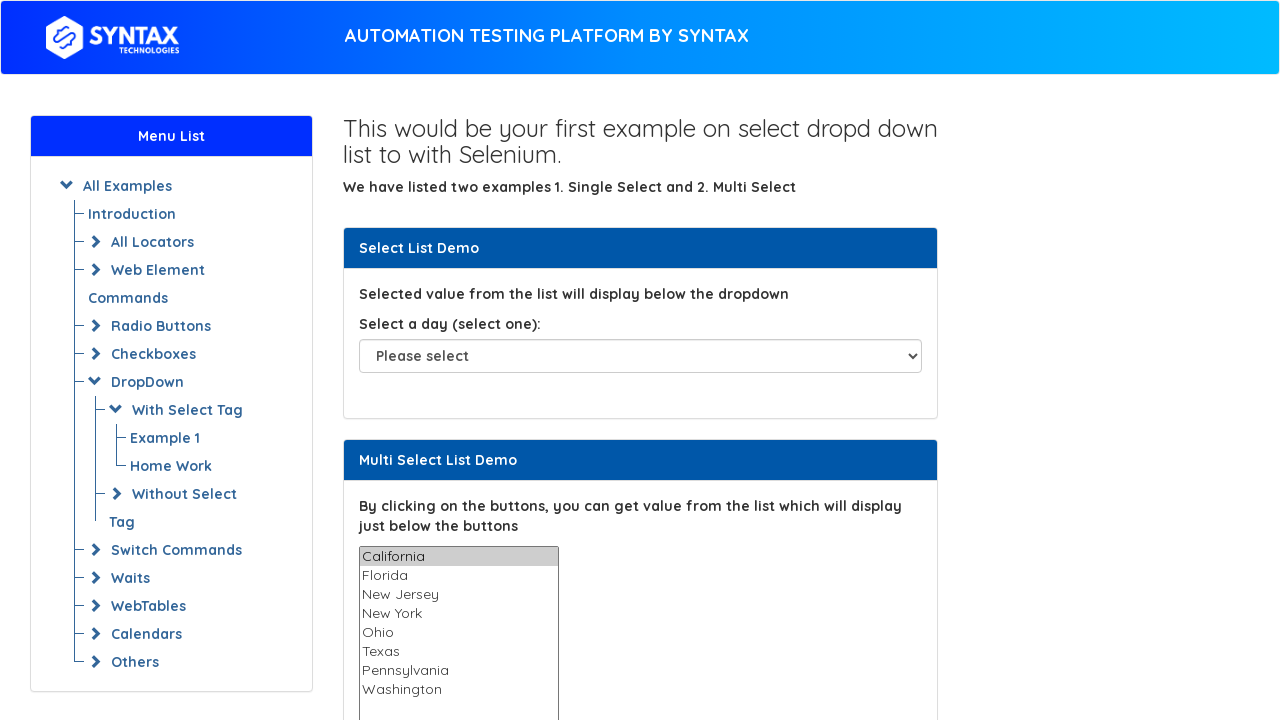

Selected option: 'Florida' on #multi-select
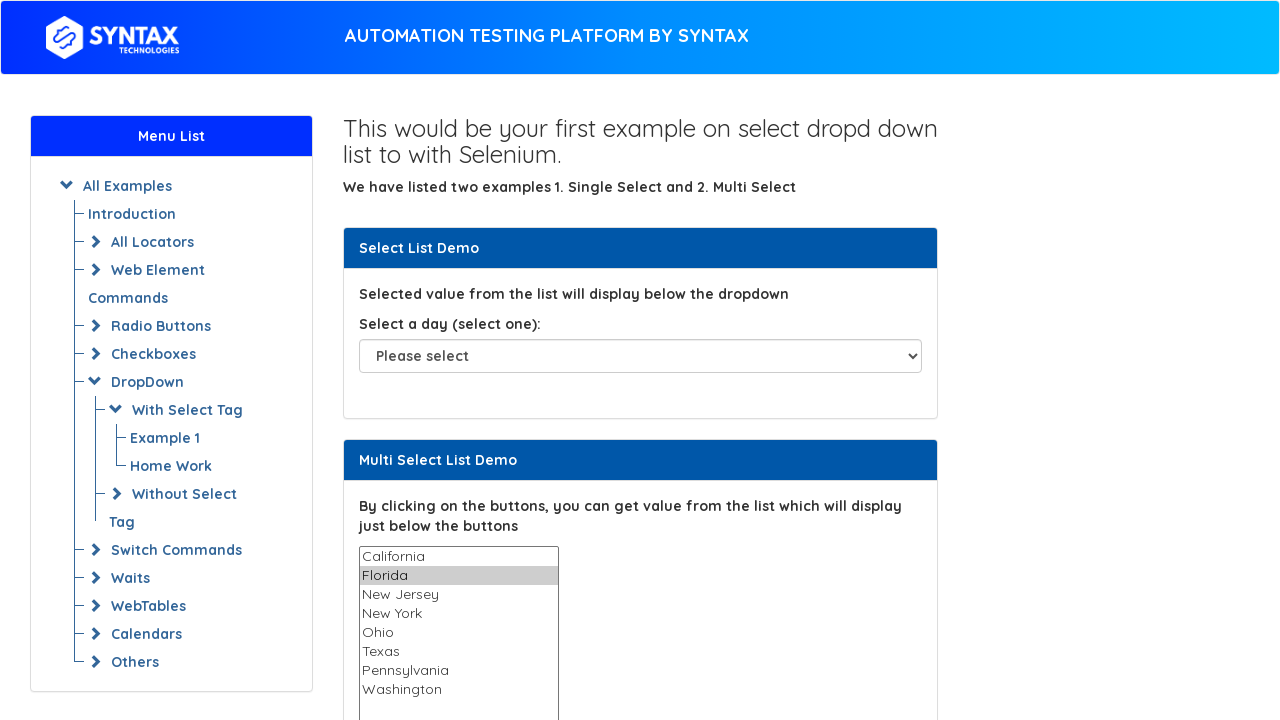

Selected option: 'New Jersey' on #multi-select
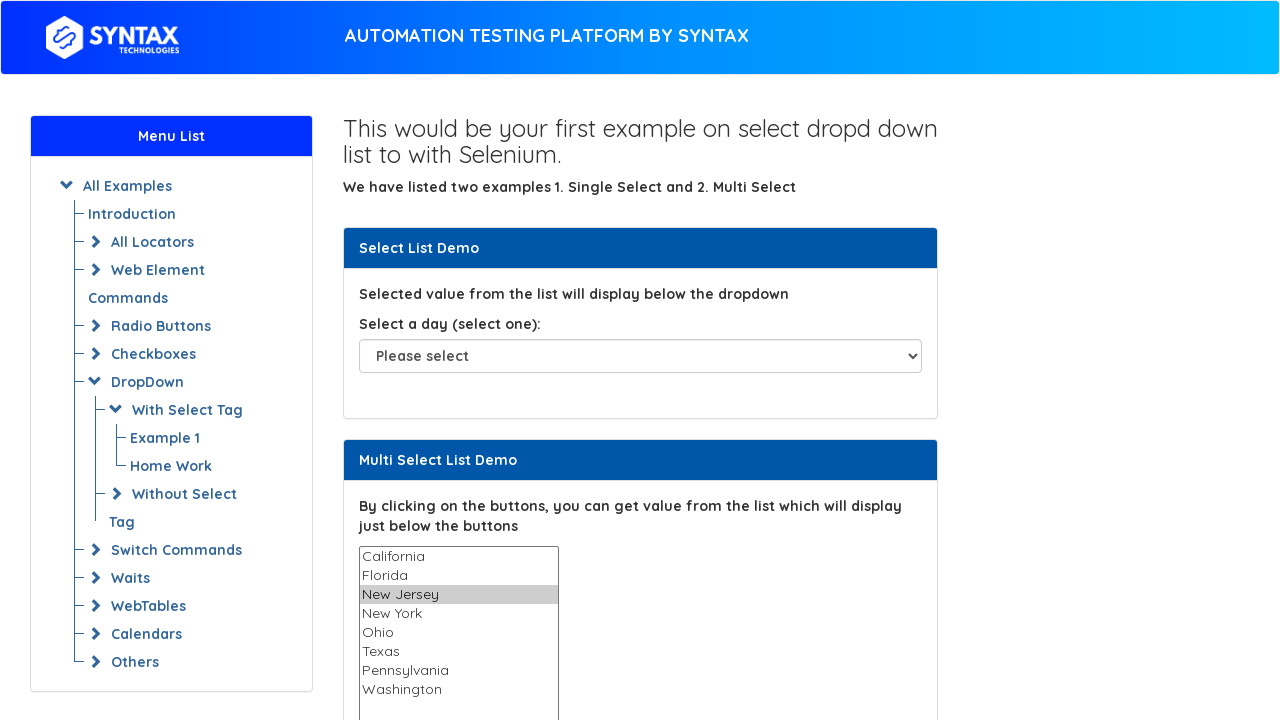

Selected option: 'New York' on #multi-select
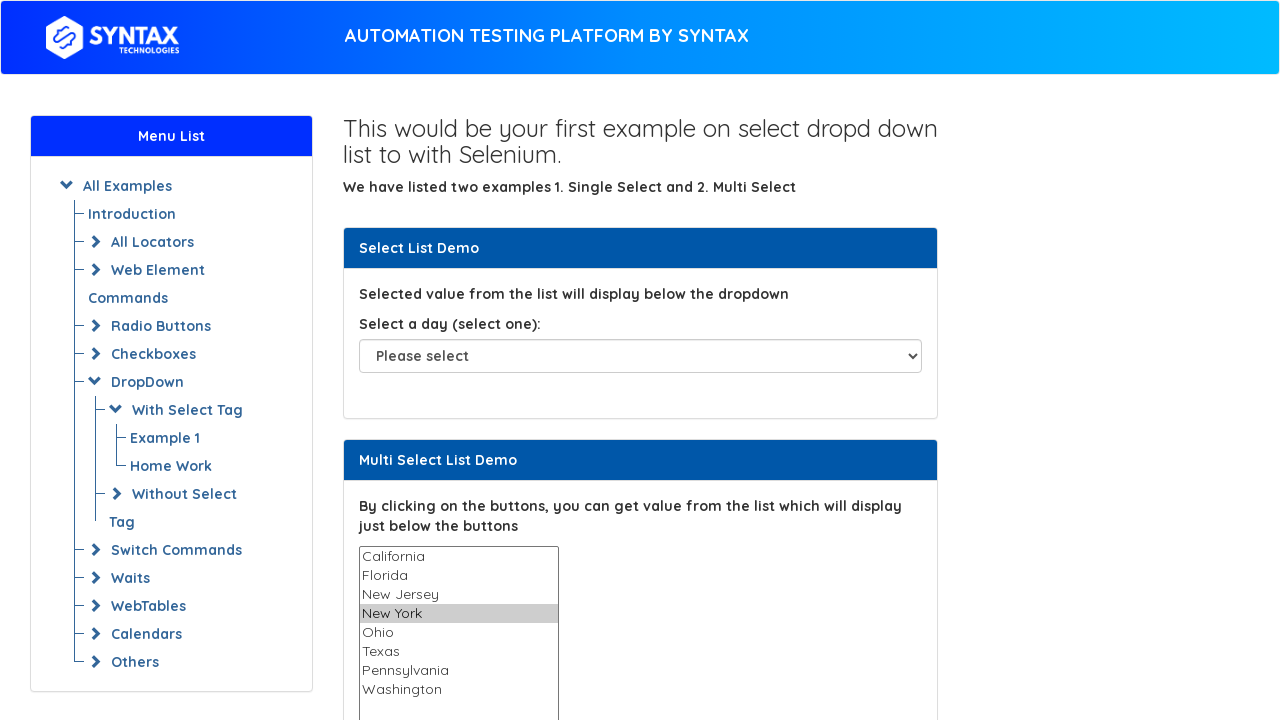

Selected option: 'Ohio' on #multi-select
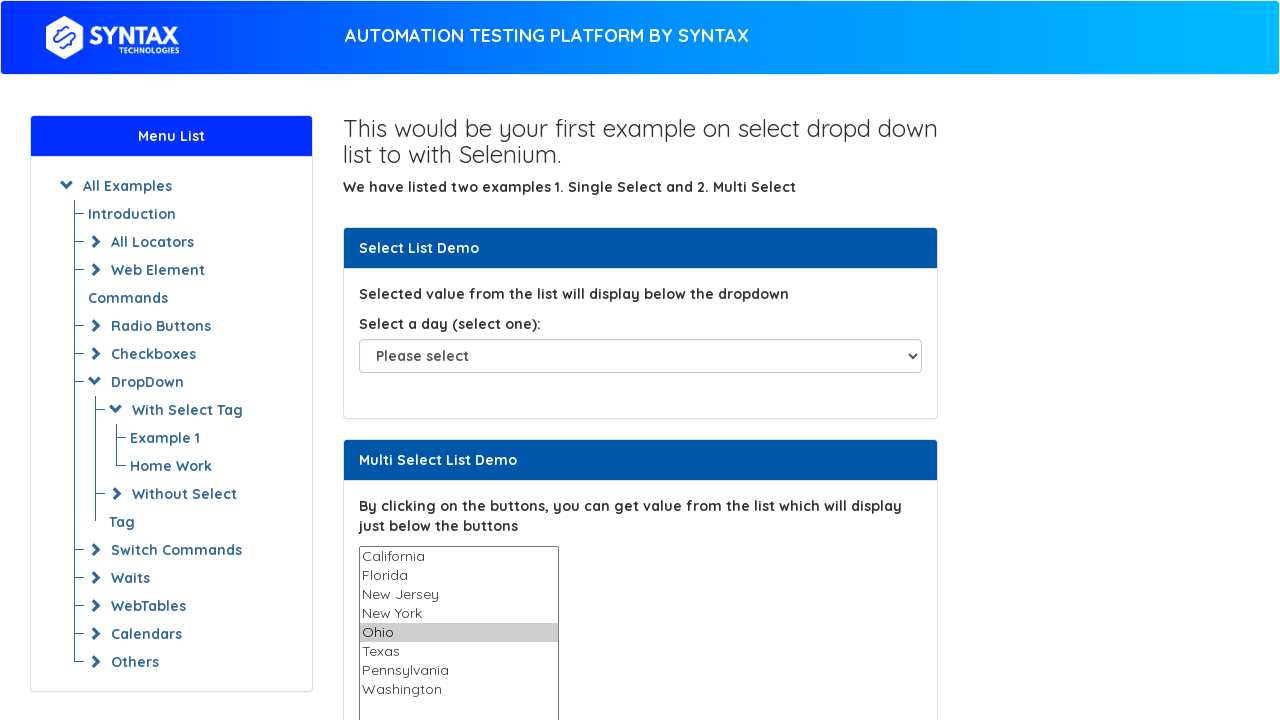

Selected option: 'Texas' on #multi-select
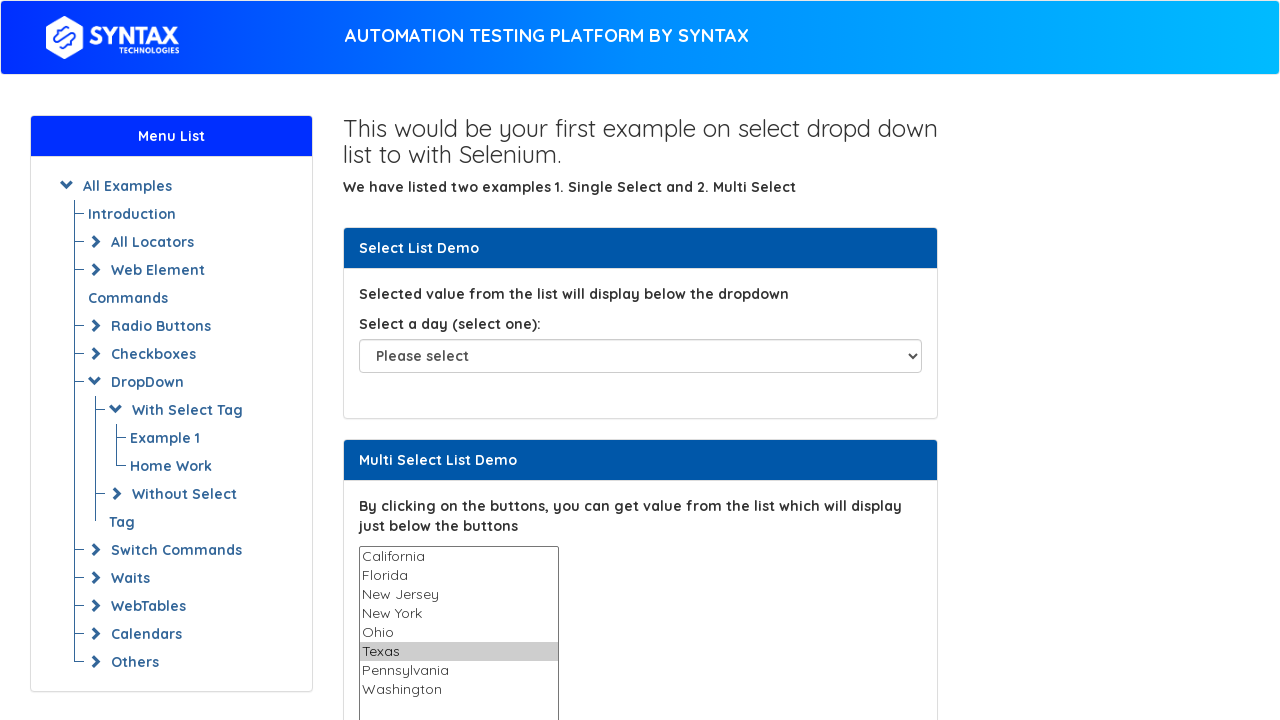

Selected option: 'Pennsylvania' on #multi-select
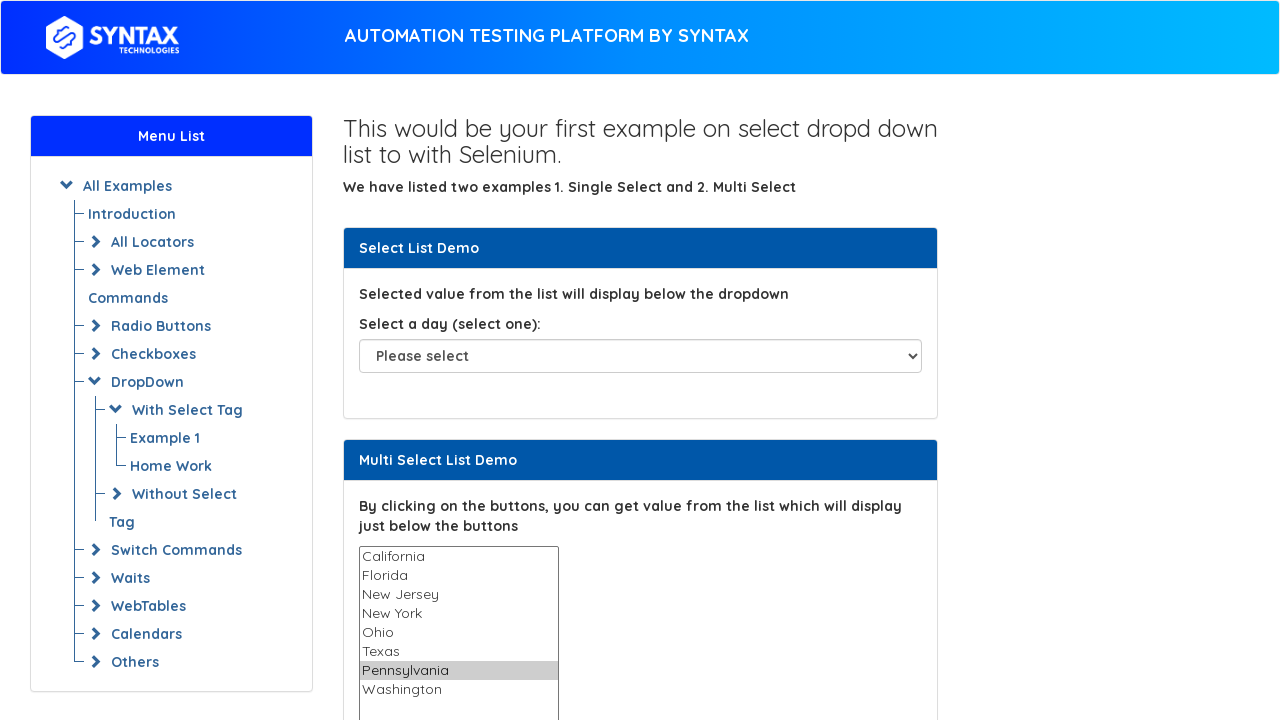

Selected option: 'Washington' on #multi-select
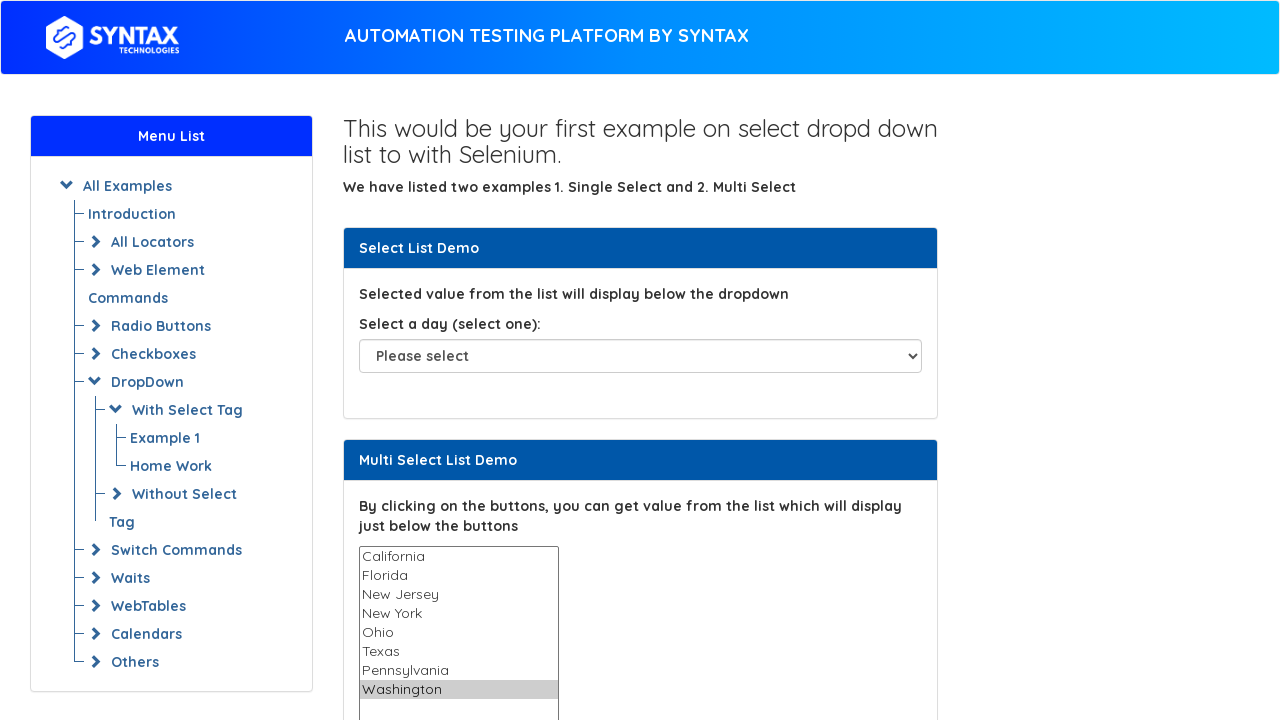

Waited 500ms to observe all selections
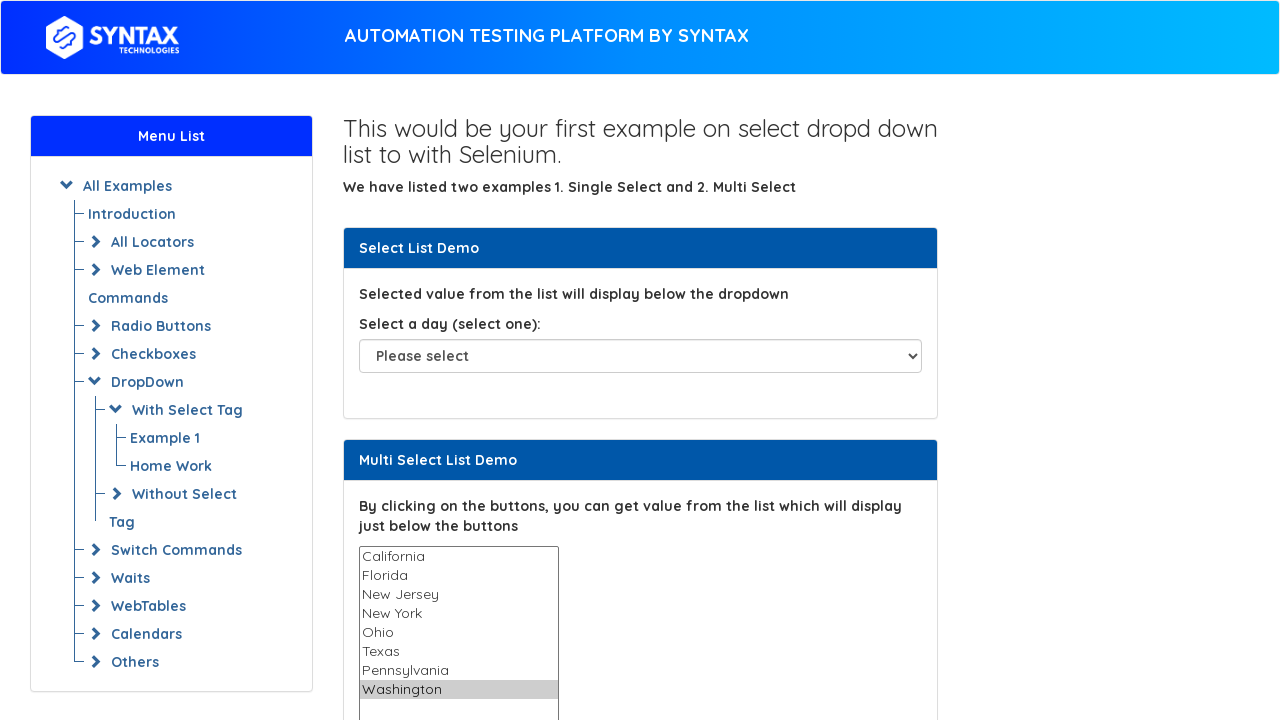

Retrieved all options again to prepare for deselection
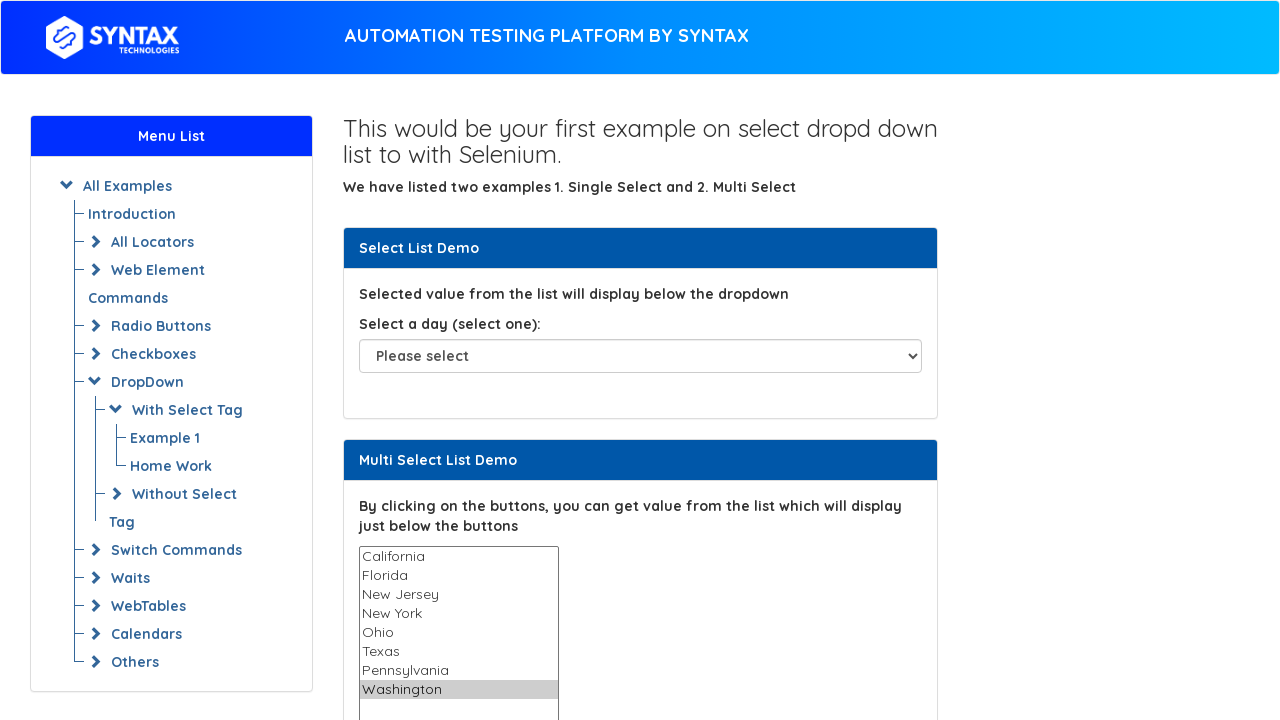

Deselected option at index 5, keeping other options selected on #multi-select
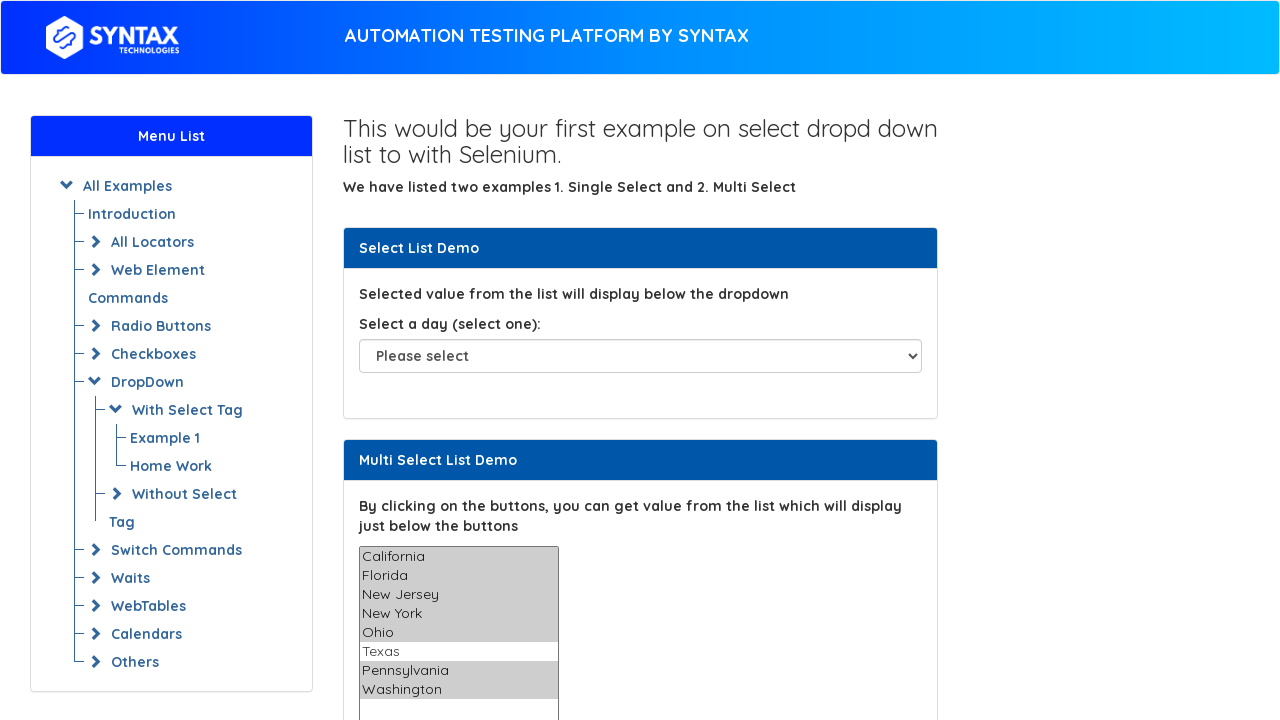

Waited 500ms to observe partial deselection
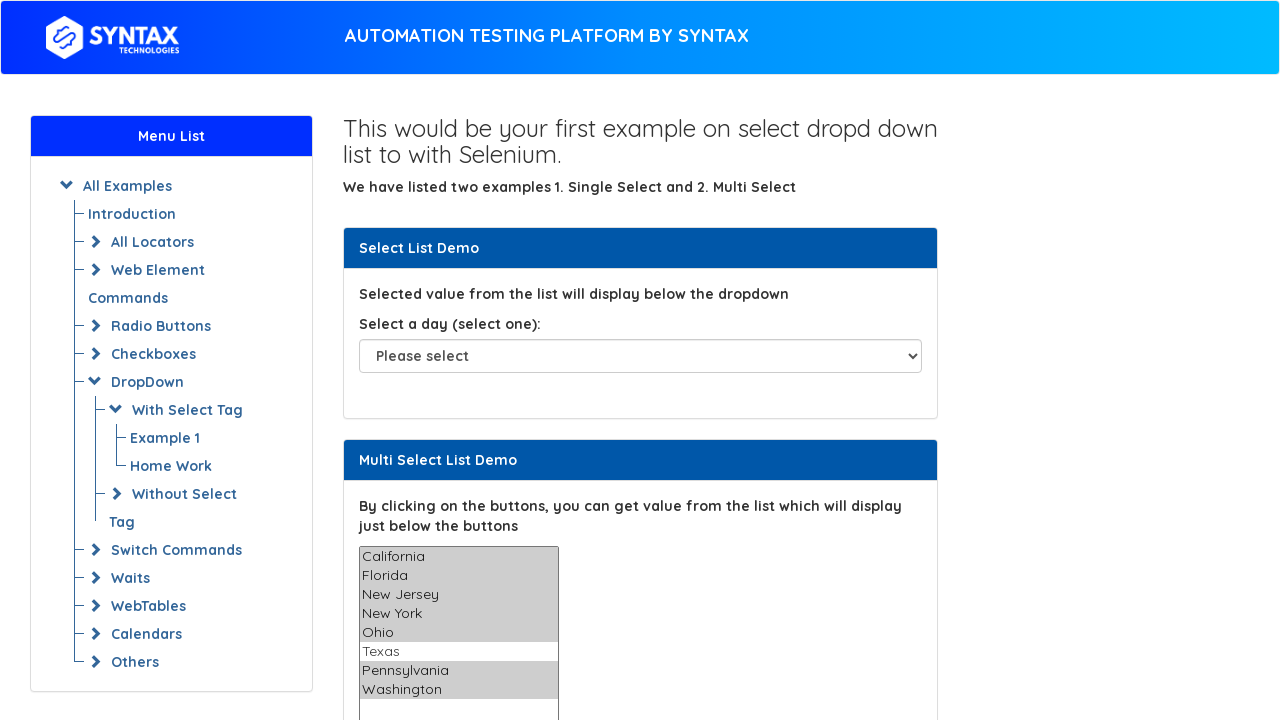

Deselected all remaining options from the multi-select dropdown
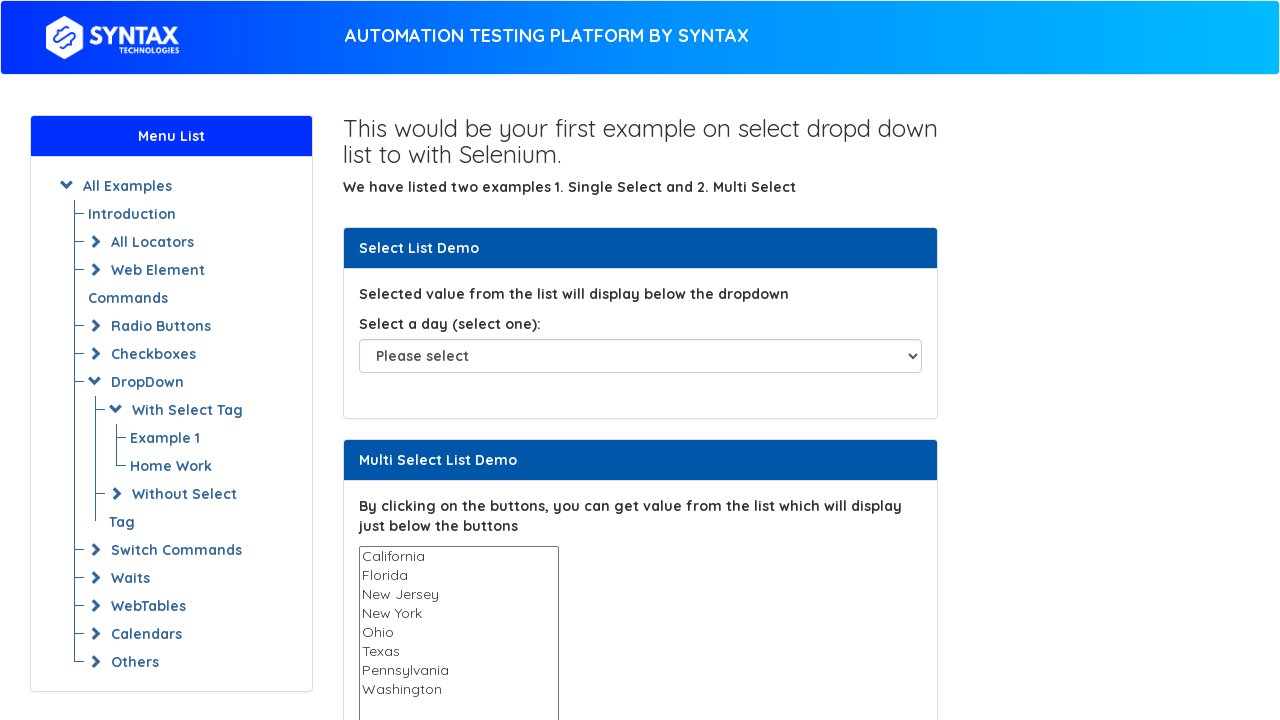

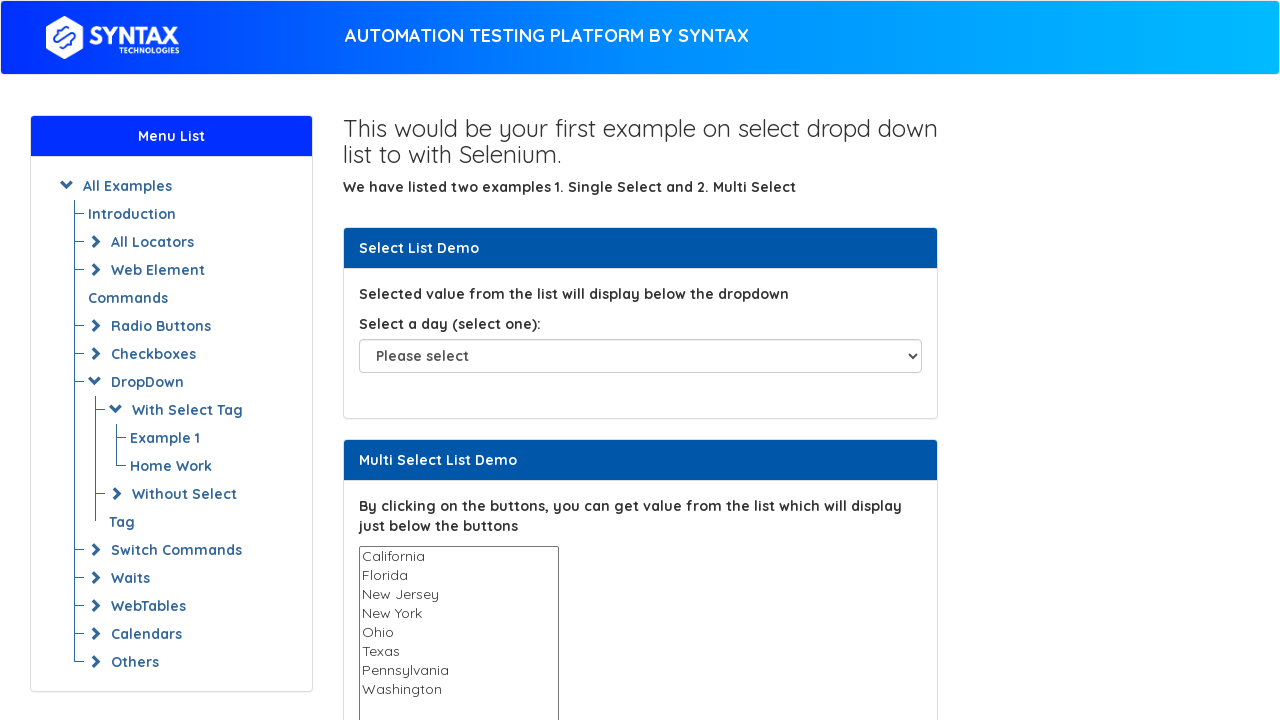